Tests dynamic element loading by clicking a button and waiting for the new element to appear

Starting URL: https://www.selenium.dev/selenium/web/dynamic.html

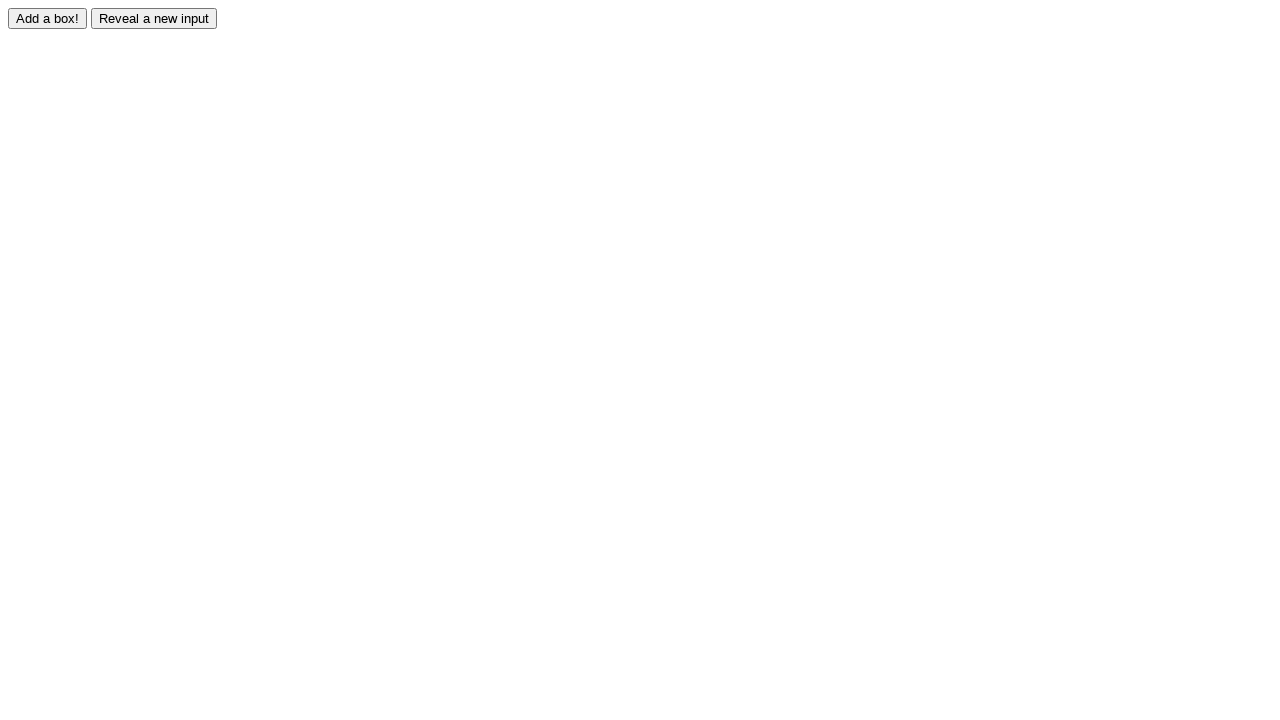

Clicked adder button to trigger dynamic element creation at (48, 18) on #adder
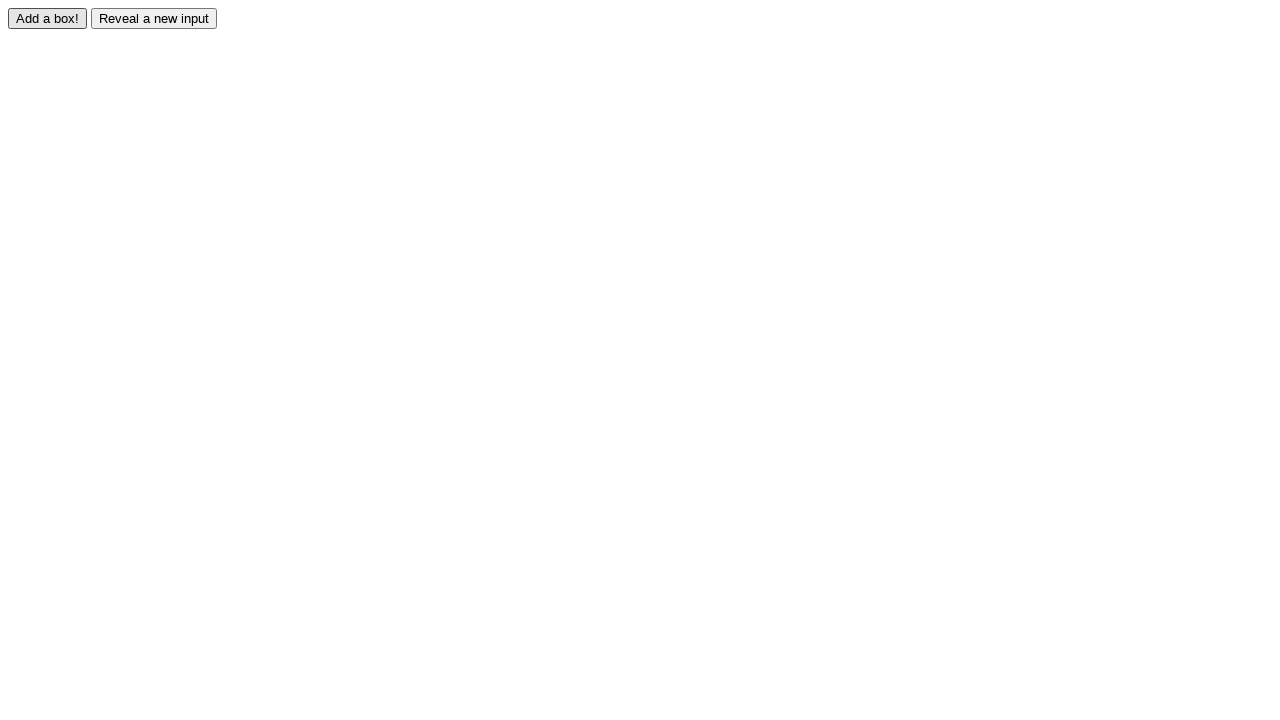

Waited for dynamically added element #box0 to appear
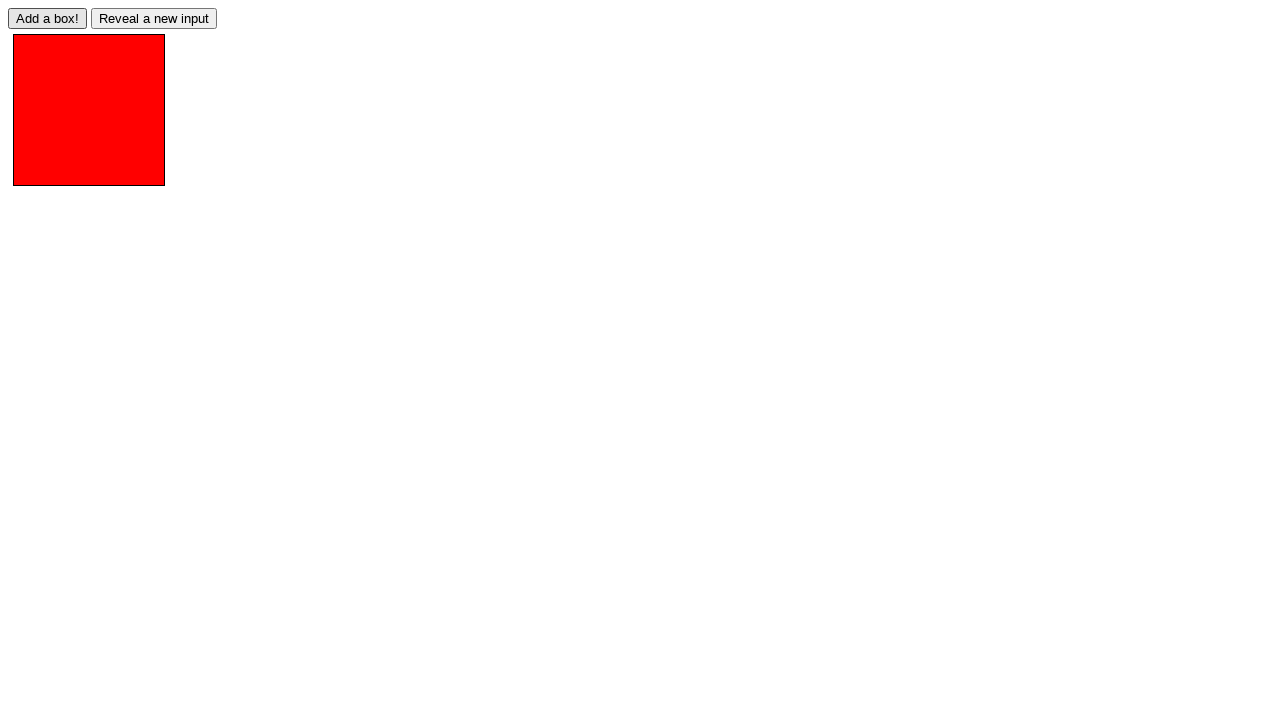

Located the dynamically created element #box0
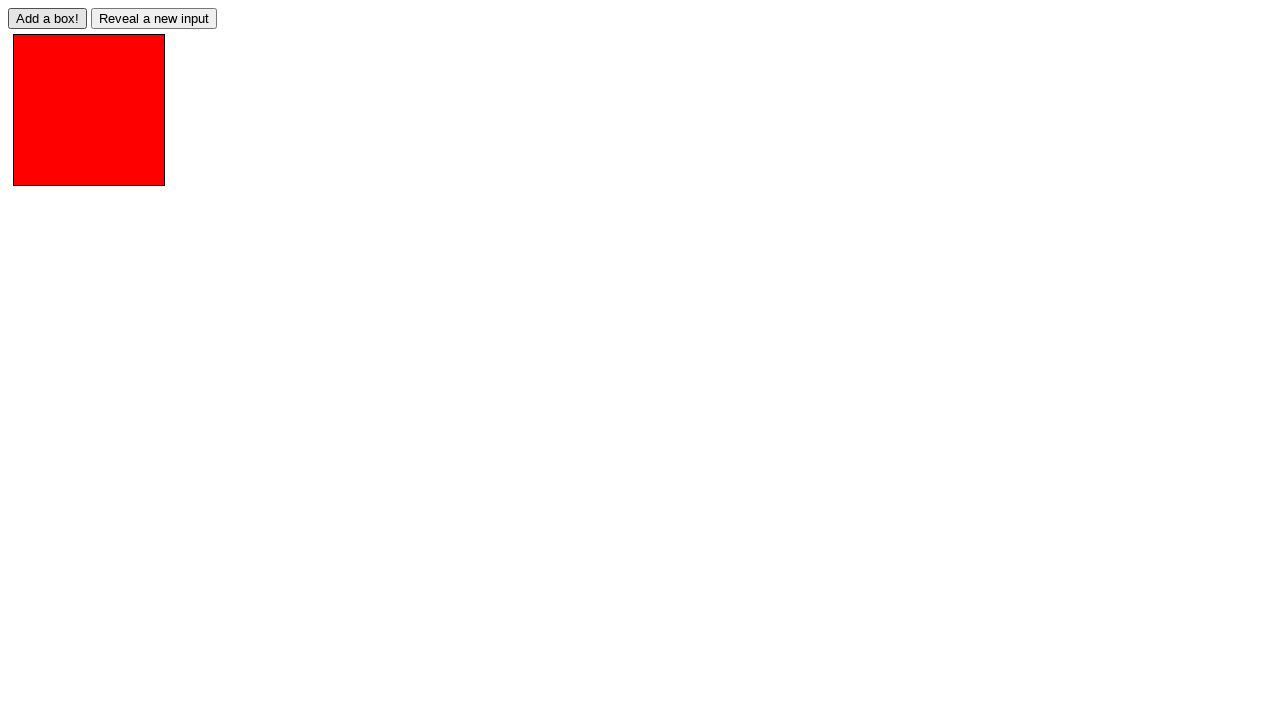

Verified element has expected class 'redbox'
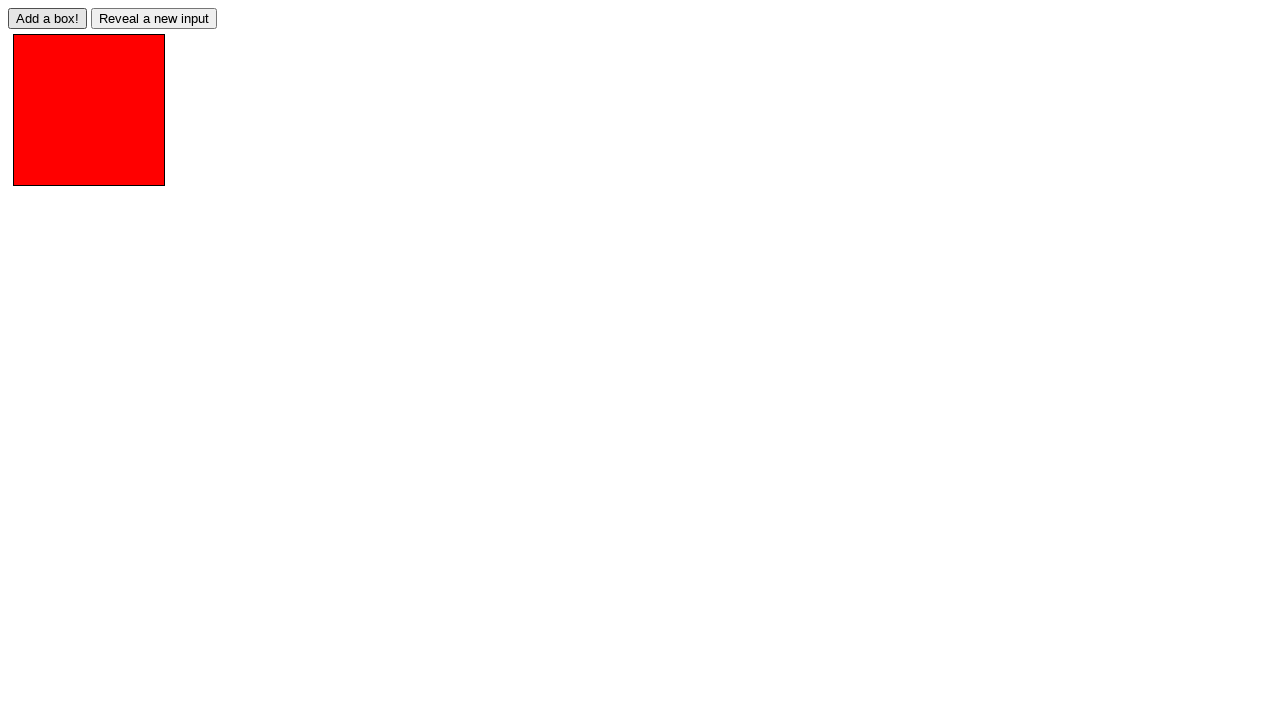

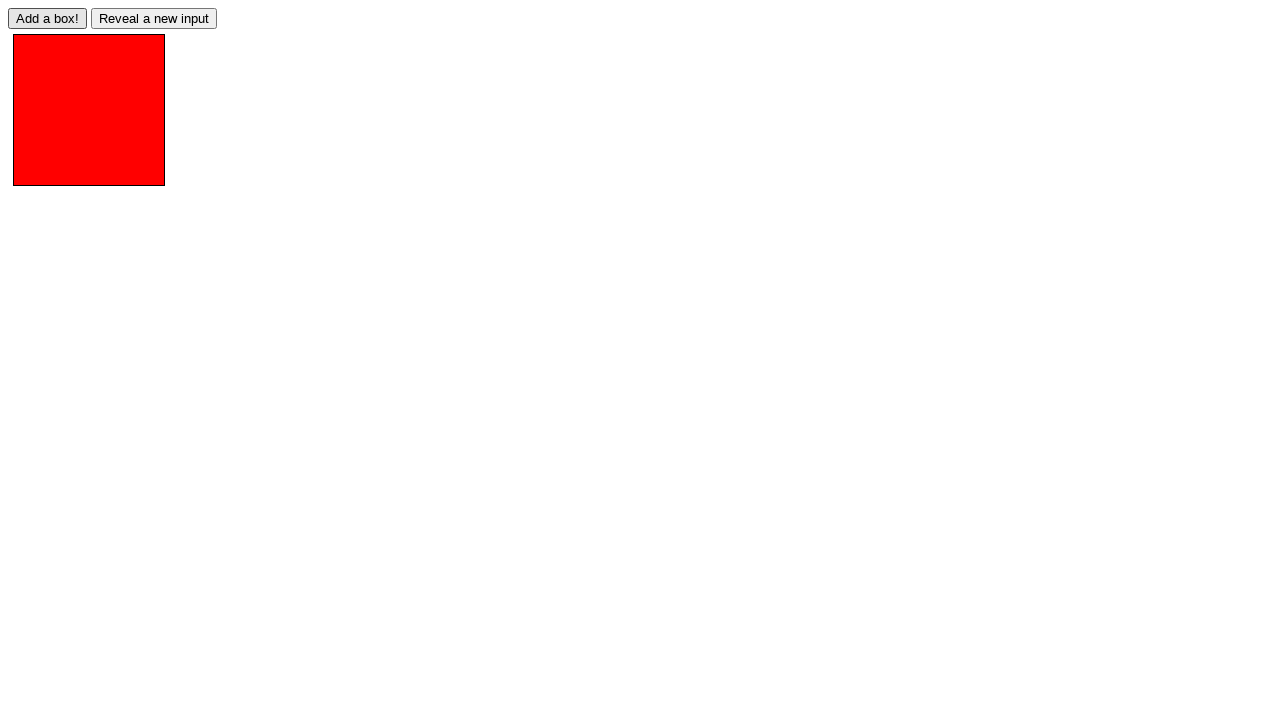